Tests artist recommendation functionality by entering an artist name, submitting the form, and verifying recommendation results appear

Starting URL: https://ldevr3t2.github.io

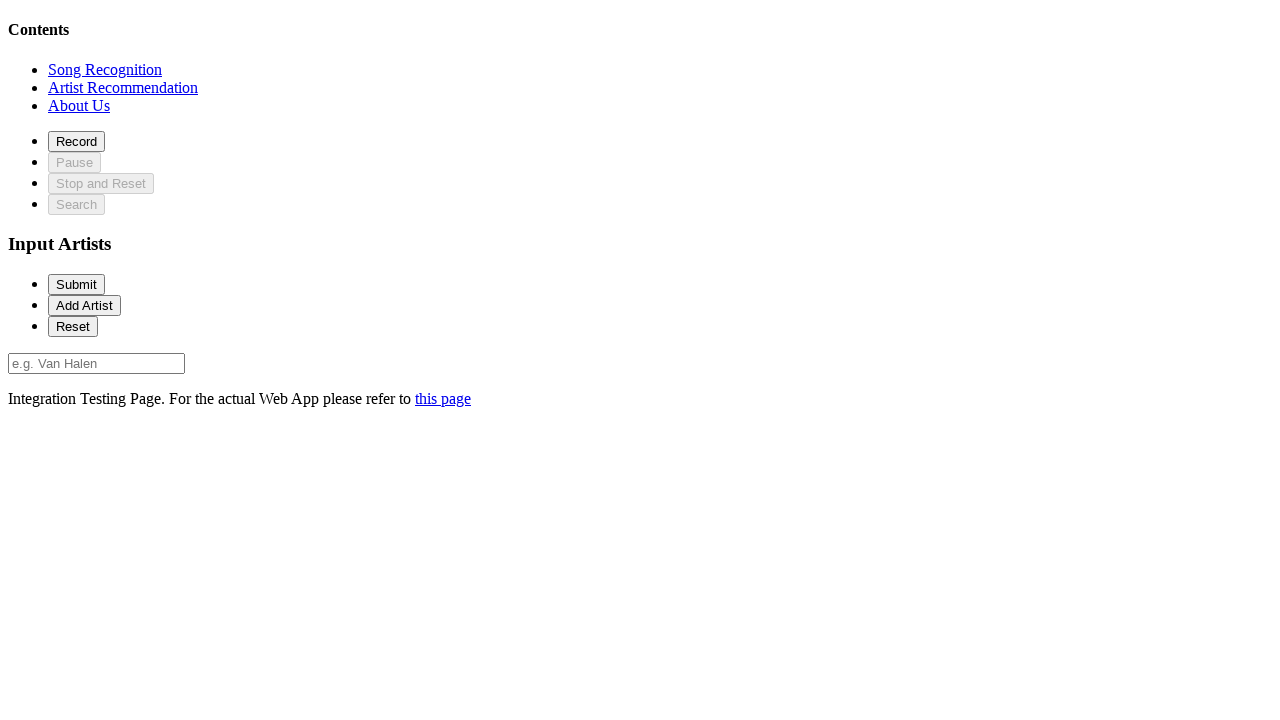

Clicked on recommendation section to navigate there at (123, 87) on xpath=//*[@id='recommendationSection']
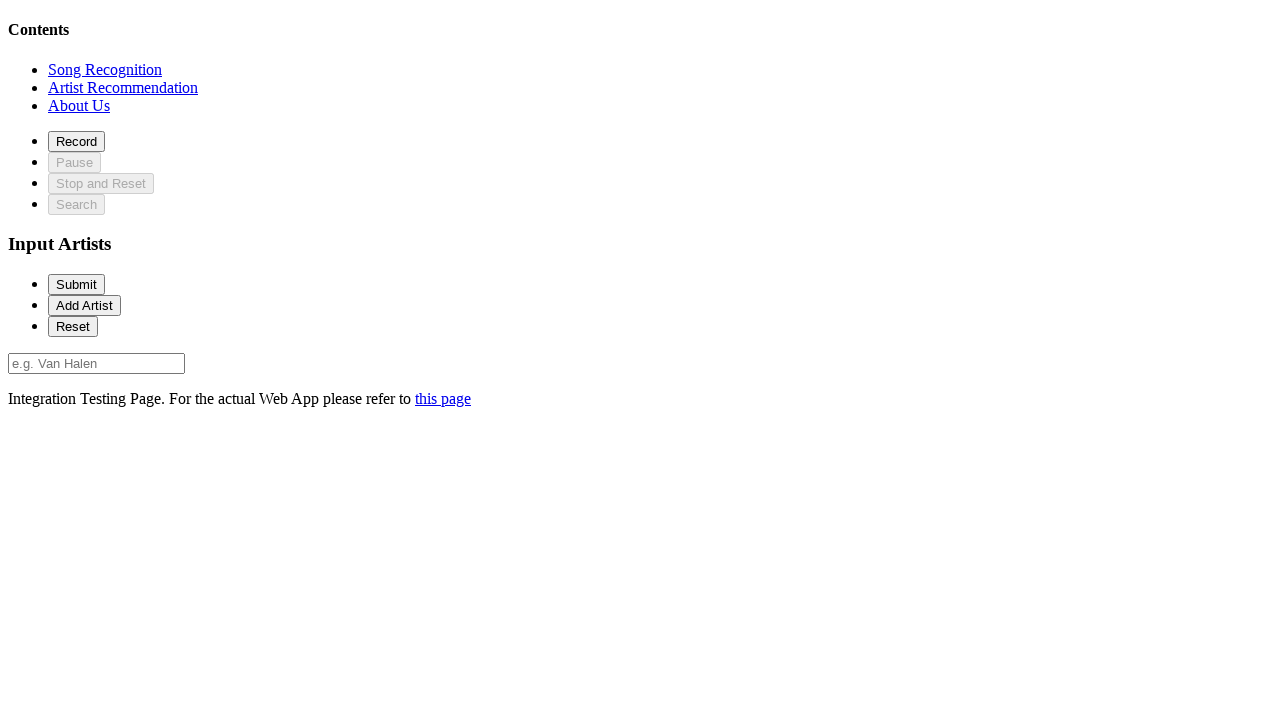

Artist input field loaded
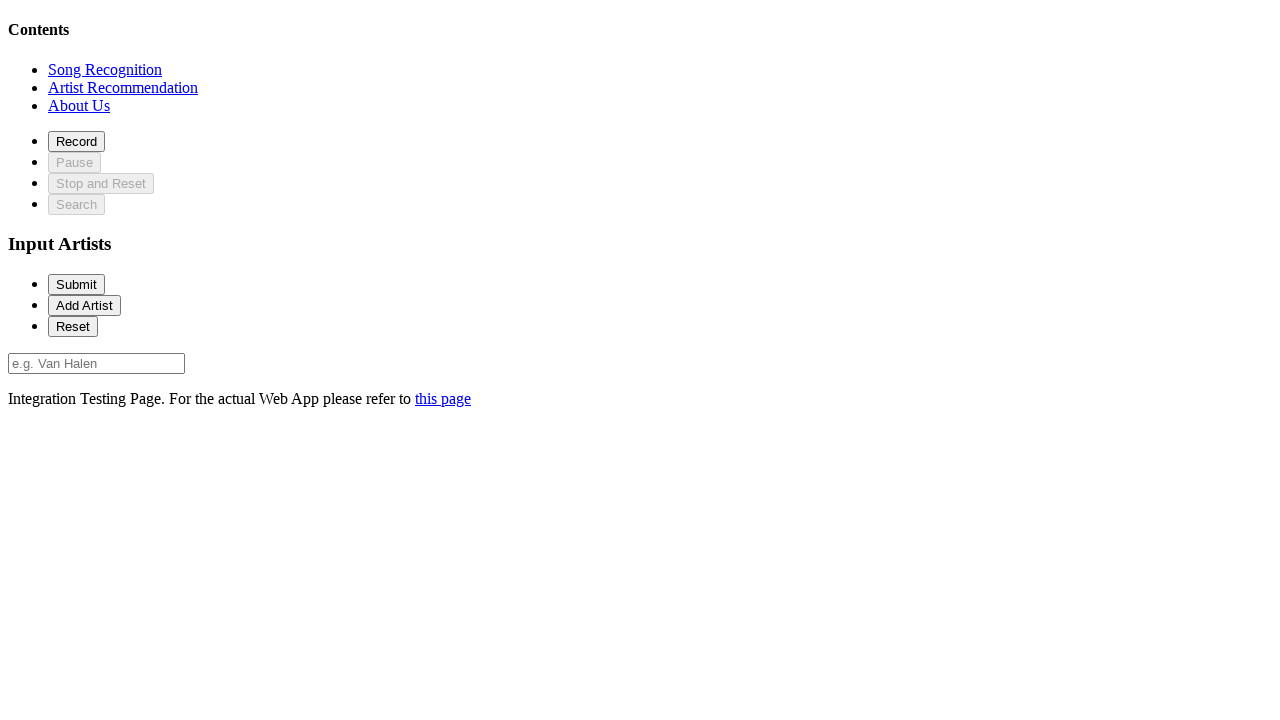

Entered 'Van Halen' in artist input field on #artist-0
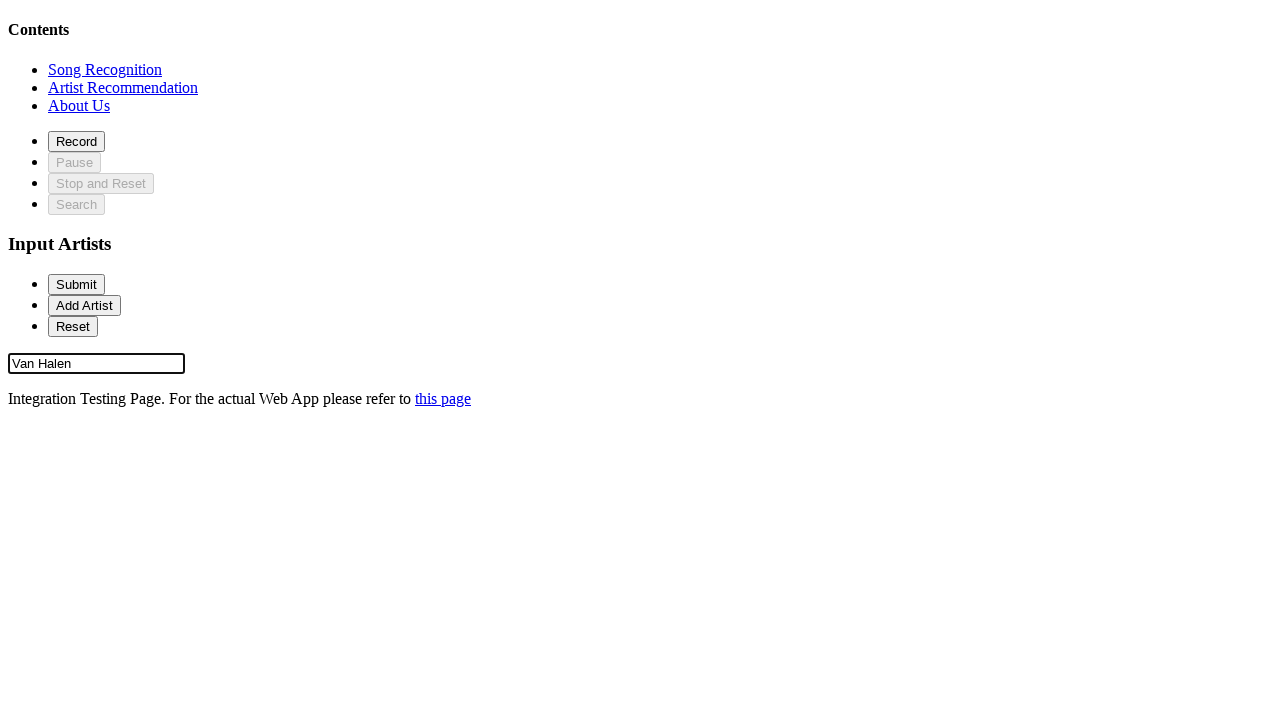

Pressed Enter to submit artist recommendation form on #artist-0
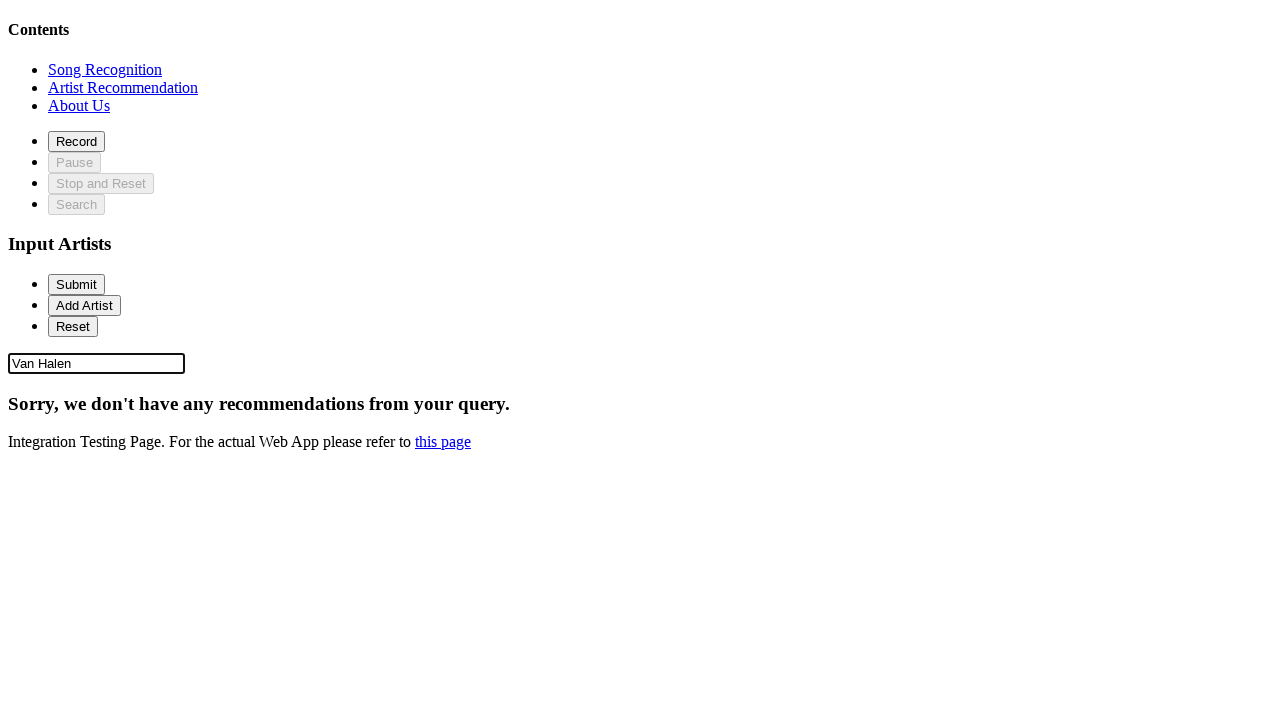

Recommendation results appeared
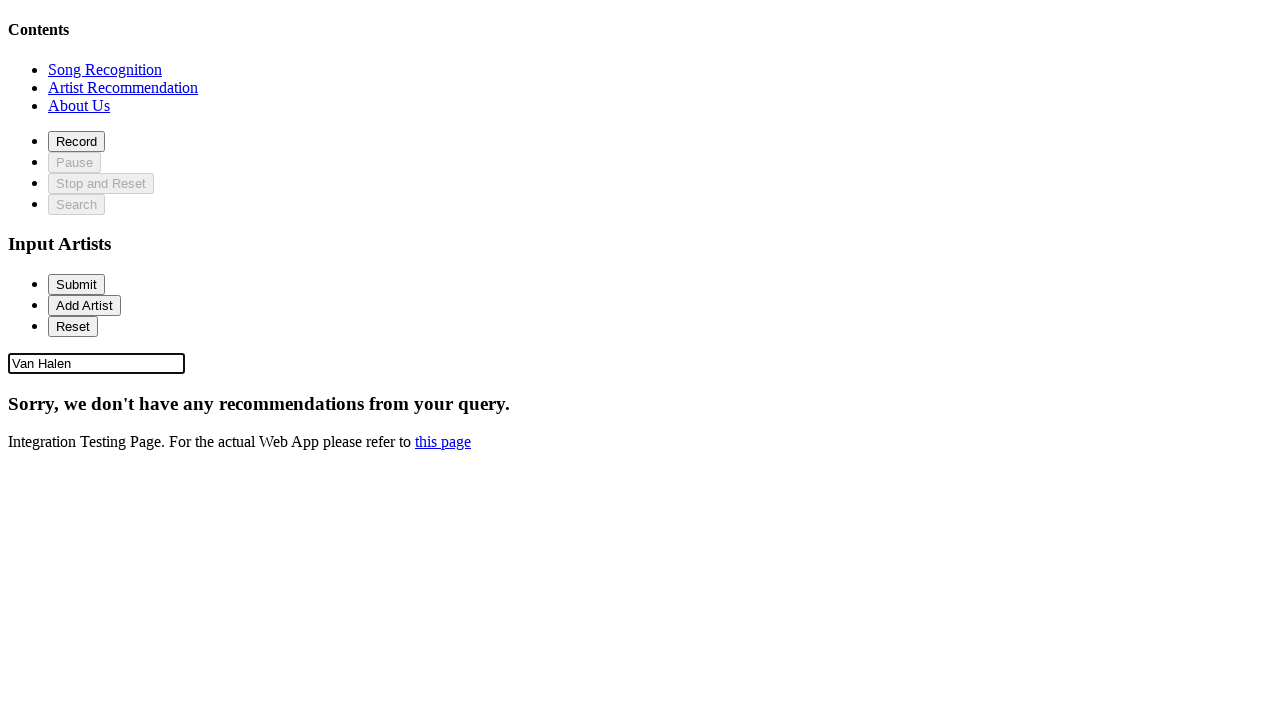

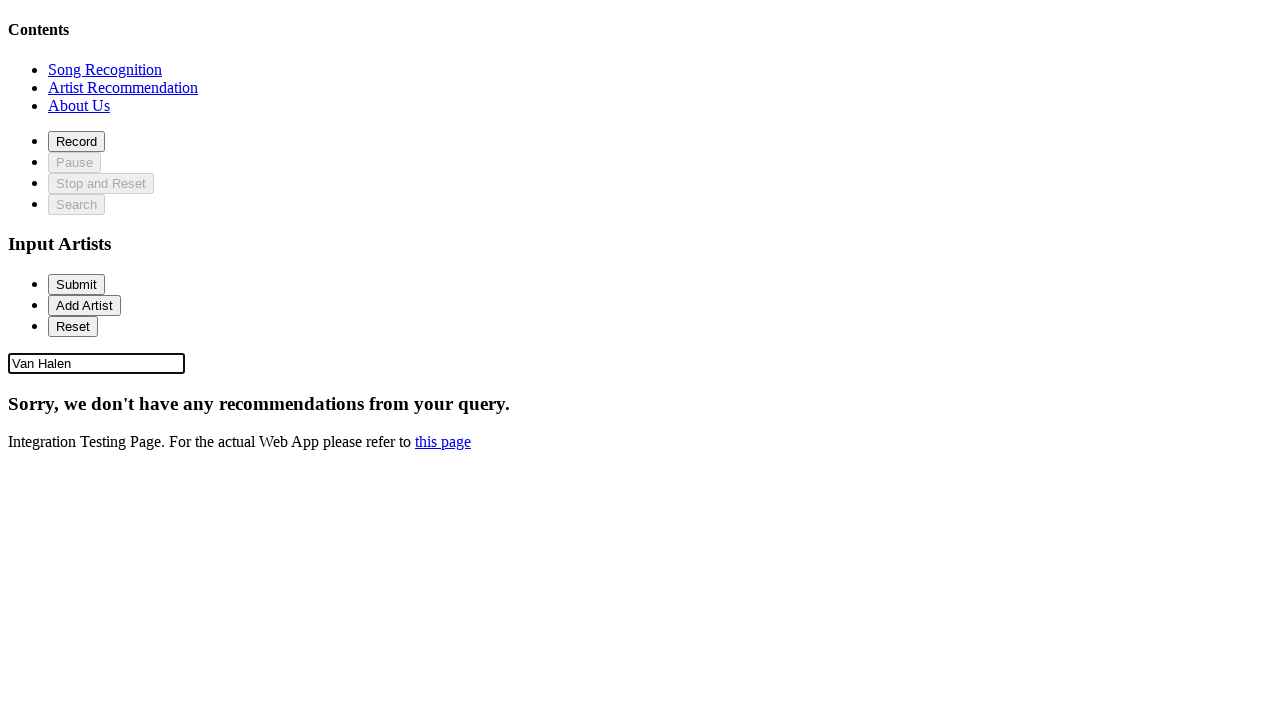